Tests keyboard input functionality by clicking on a name field, entering a name, and clicking a button on a form practice page.

Starting URL: https://formy-project.herokuapp.com/keypress

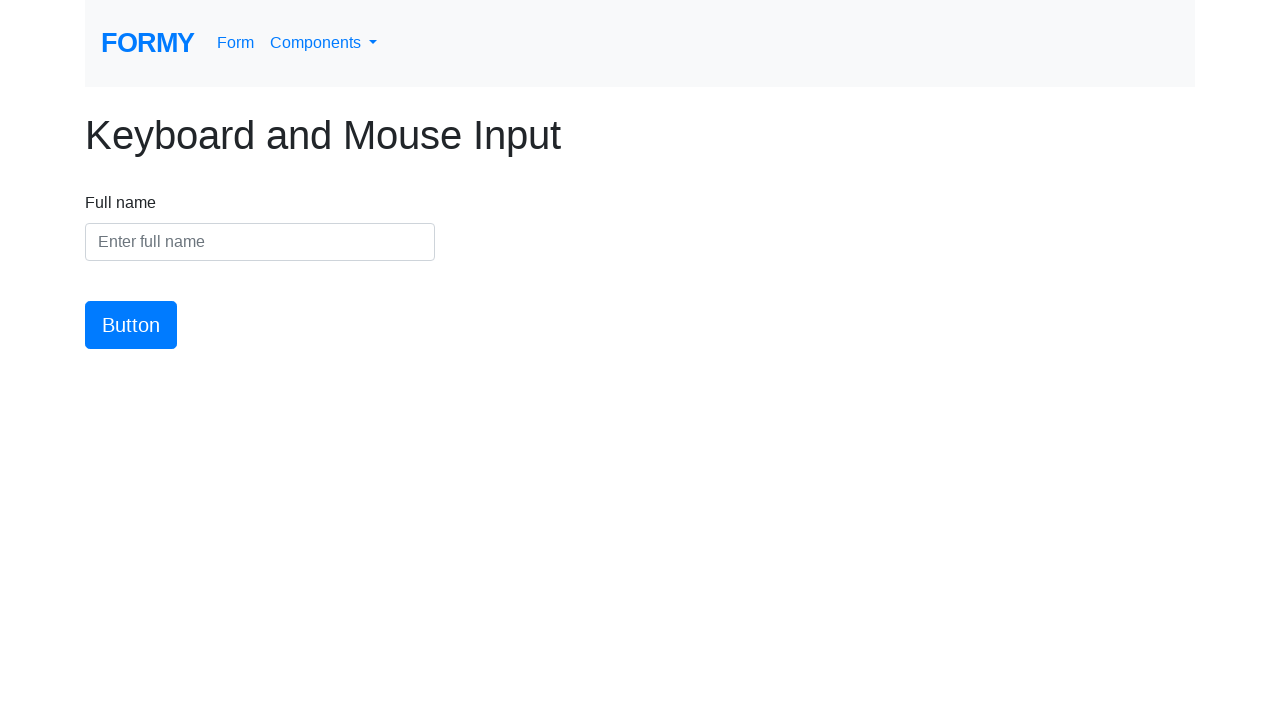

Clicked on the name input field at (260, 242) on #name
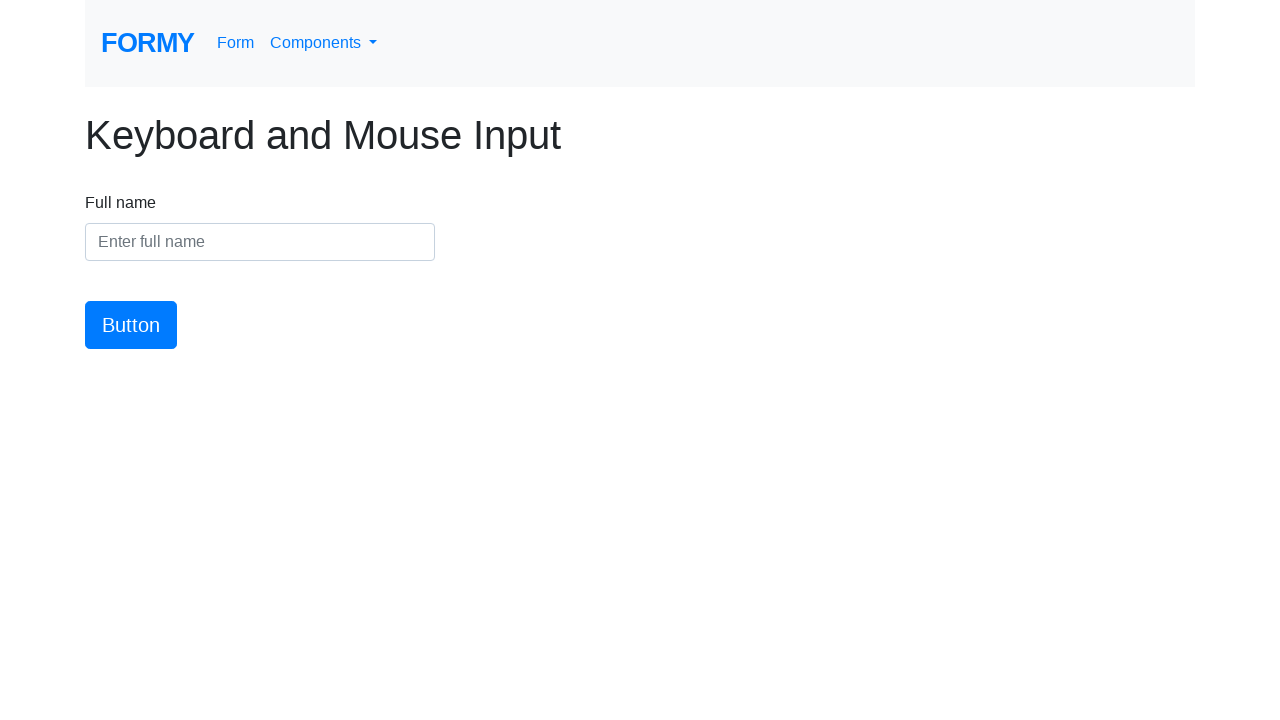

Entered 'Marcus Johnson' into the name field on #name
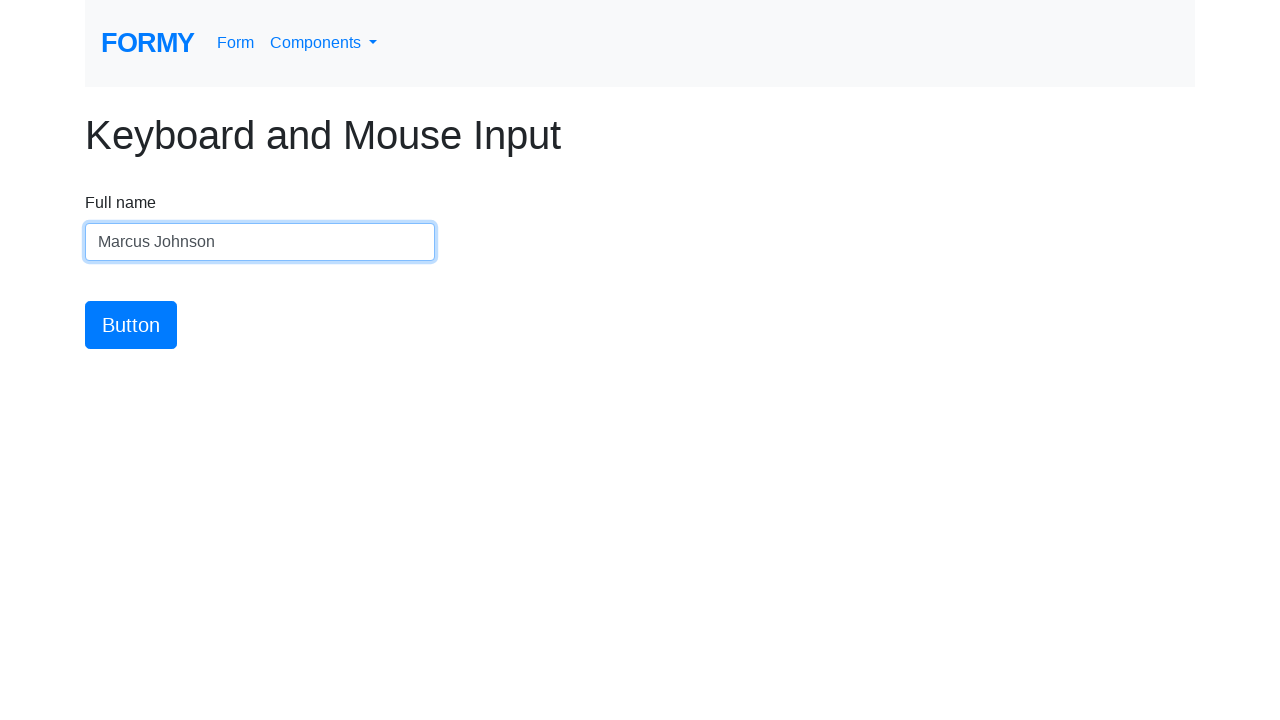

Clicked the submit button at (131, 325) on #button
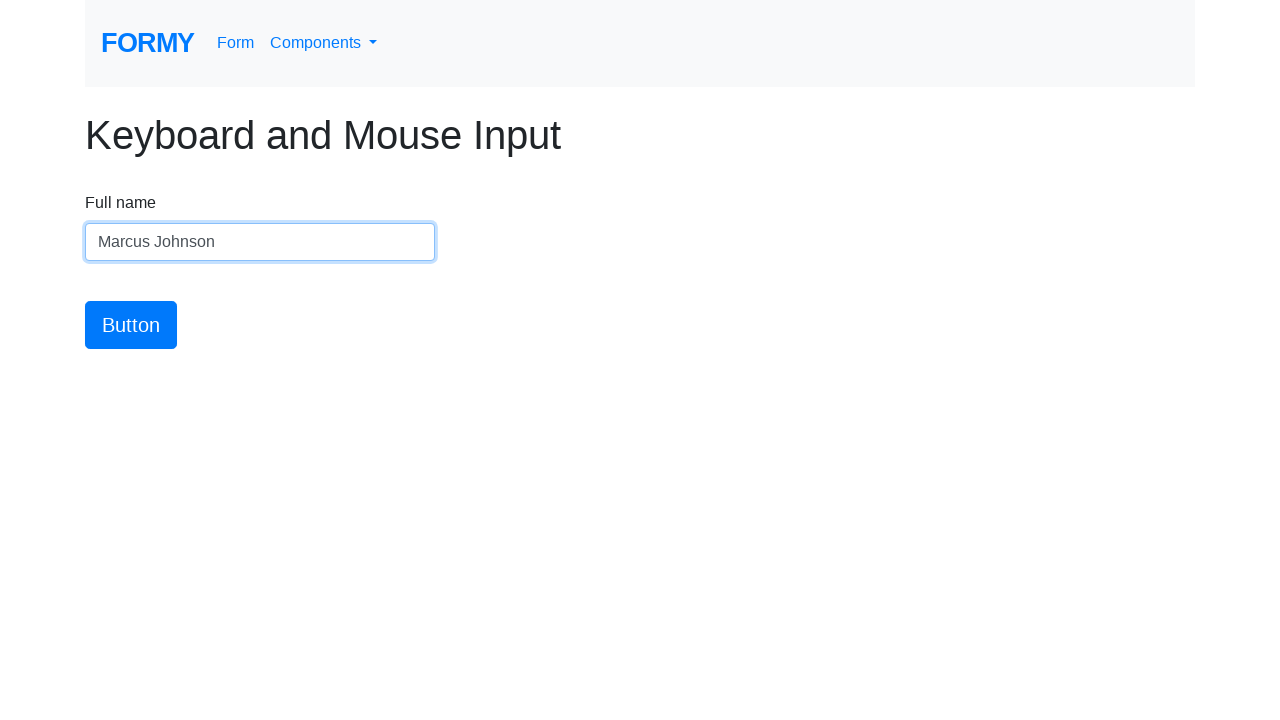

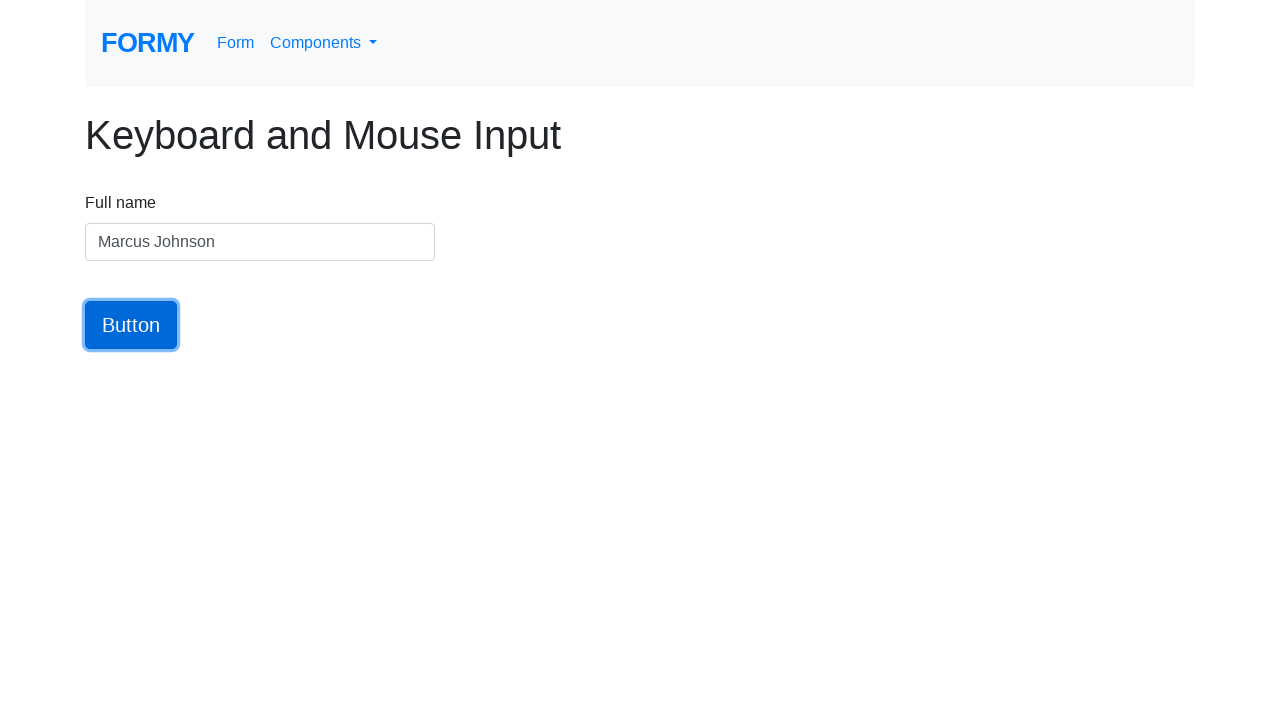